Tests radio button group behavior on an HTML forms tutorial page by clicking each radio button in sequence and verifying only one can be selected at a time.

Starting URL: http://www.echoecho.com/htmlforms10.htm

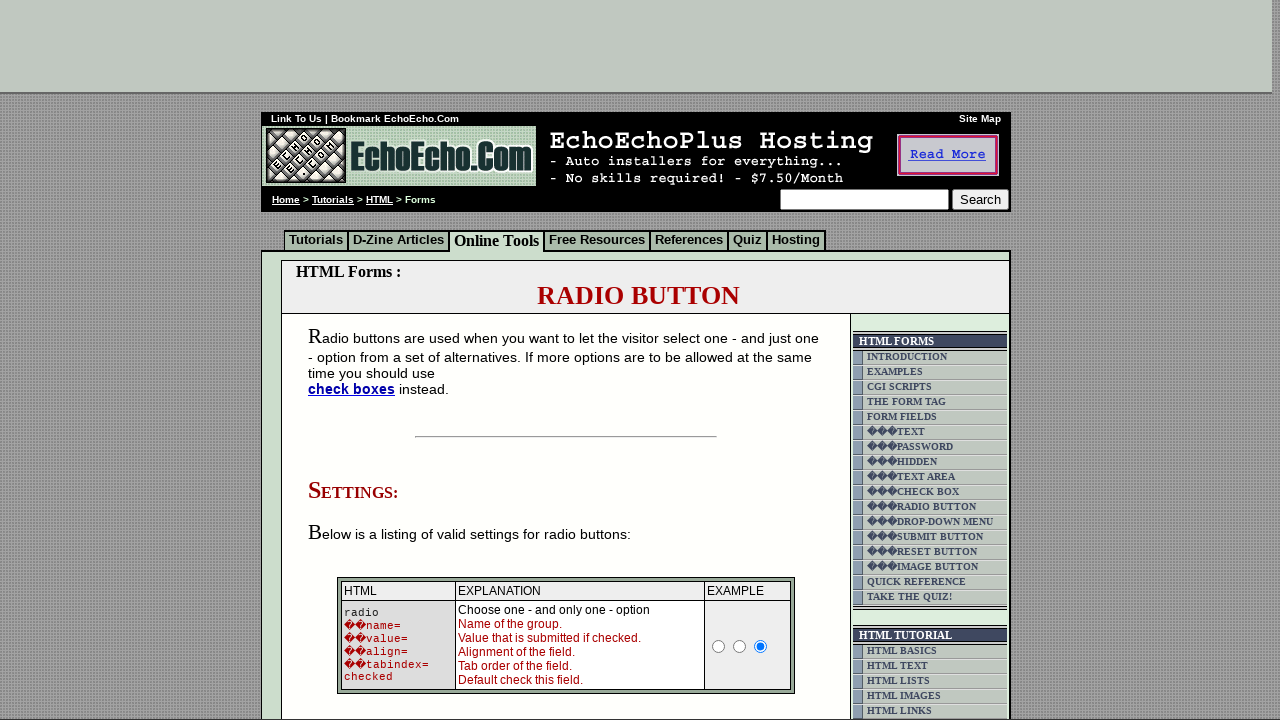

Waited for radio button group 'group1' to be present on the page
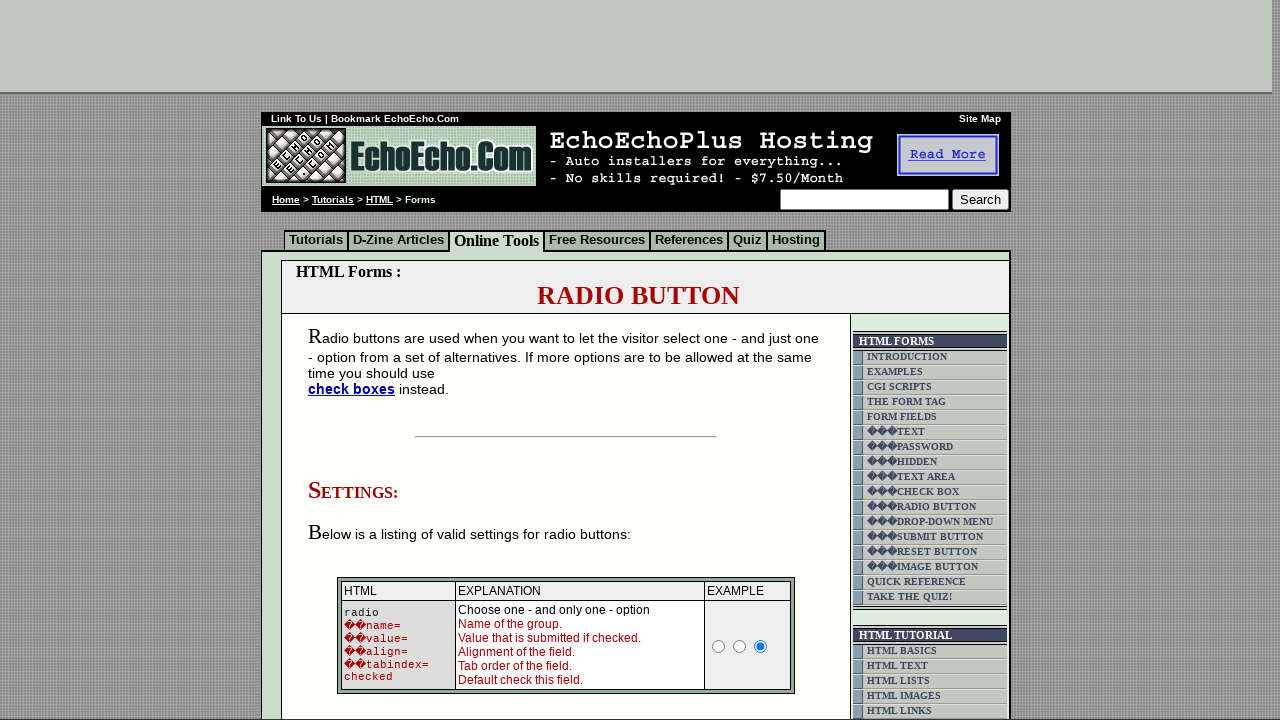

Located all radio buttons in group1
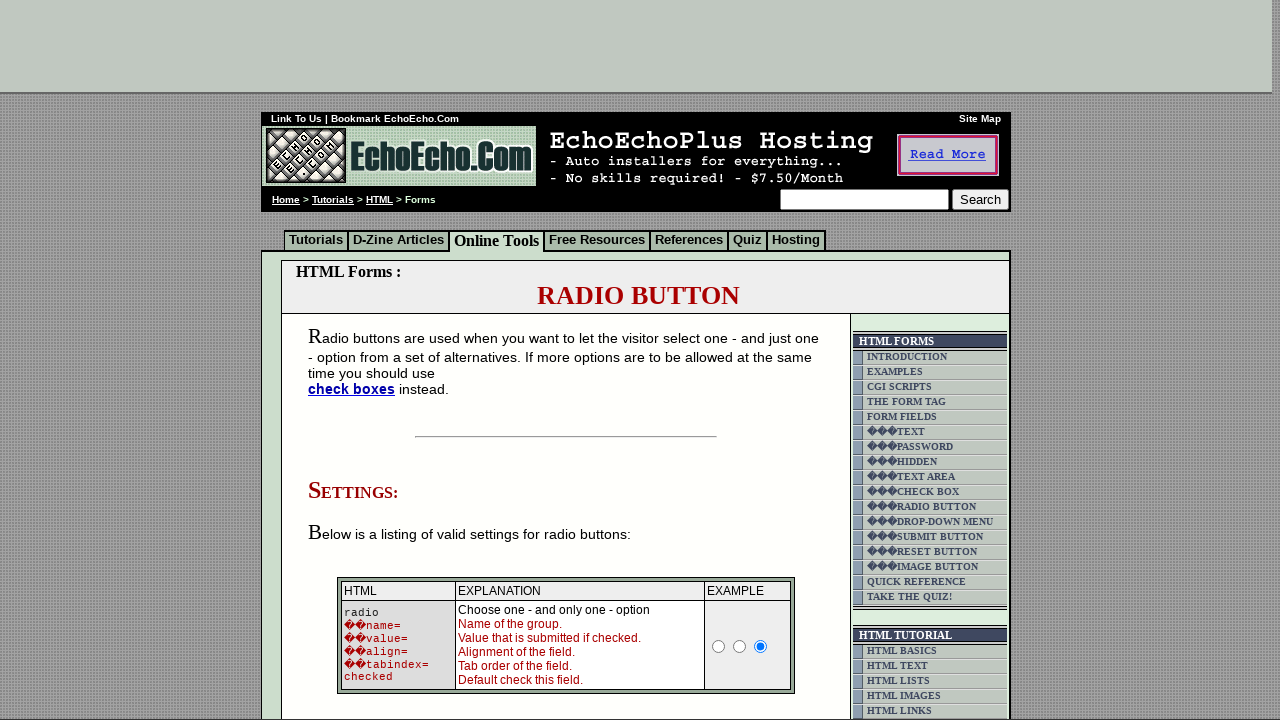

Found 3 radio buttons in the group
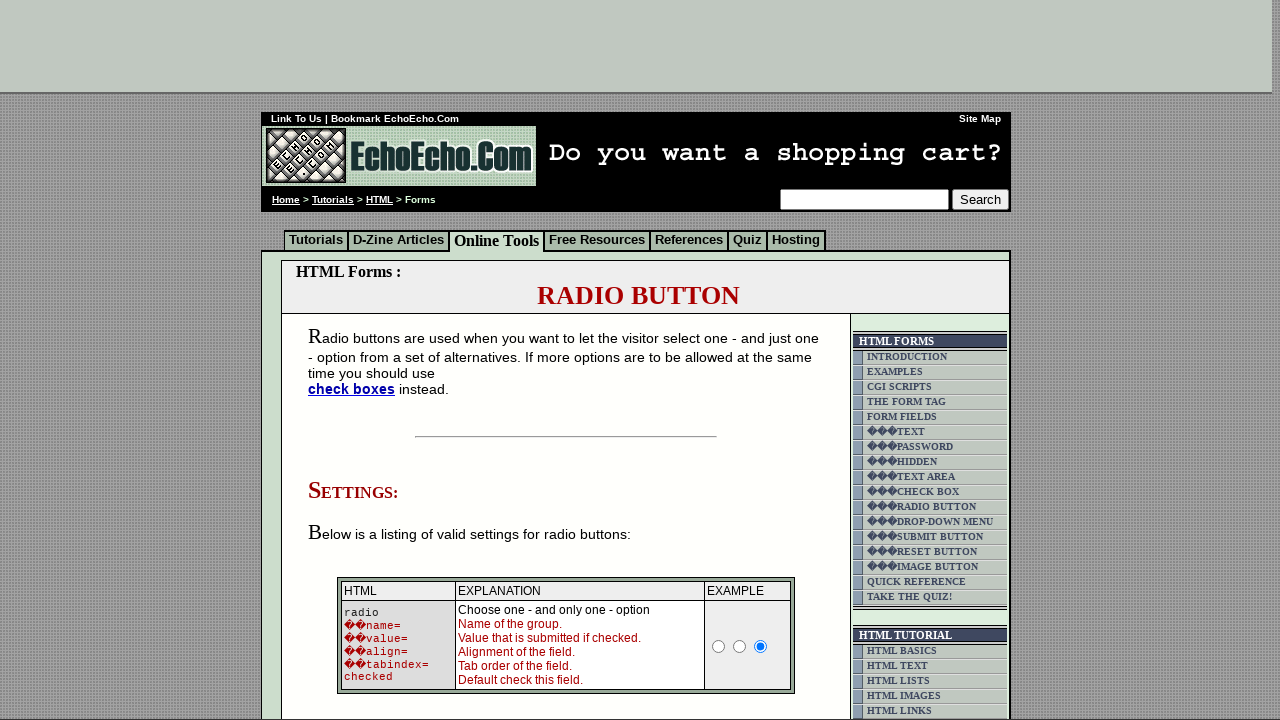

Clicked radio button 1 of 3 at (356, 360) on input[name='group1'] >> nth=0
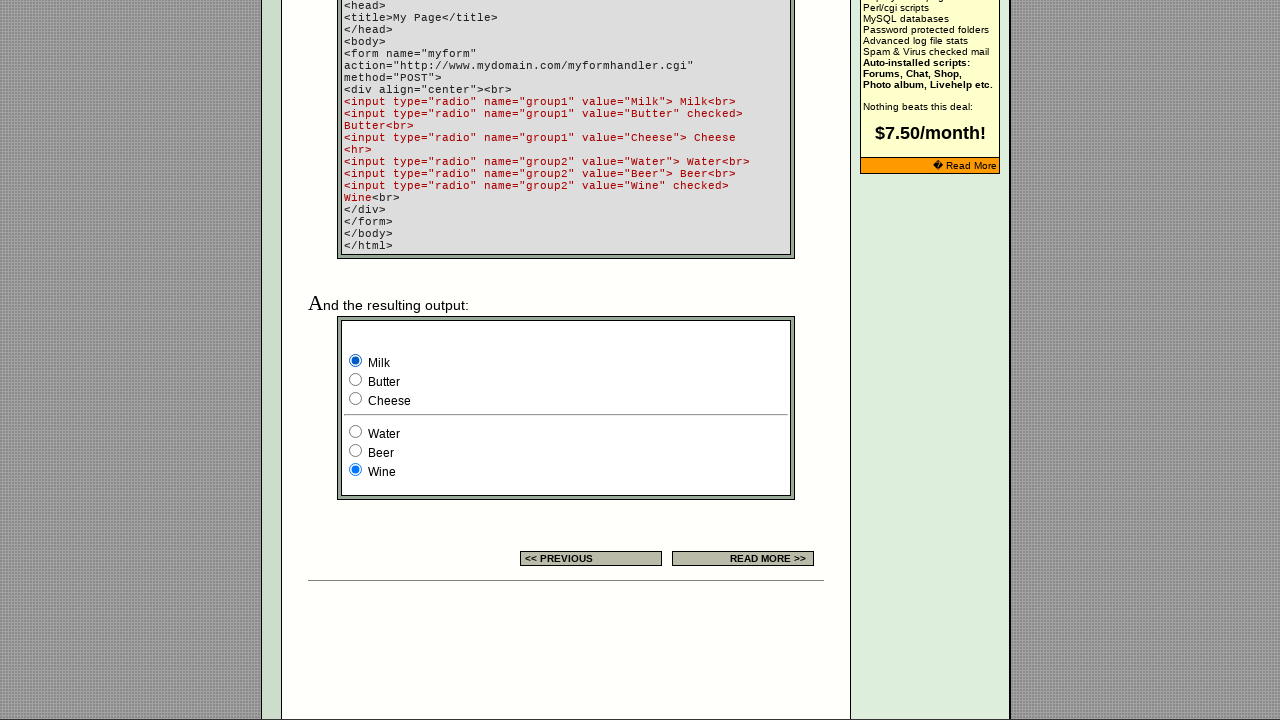

Waited 200ms for radio button 1 click to register
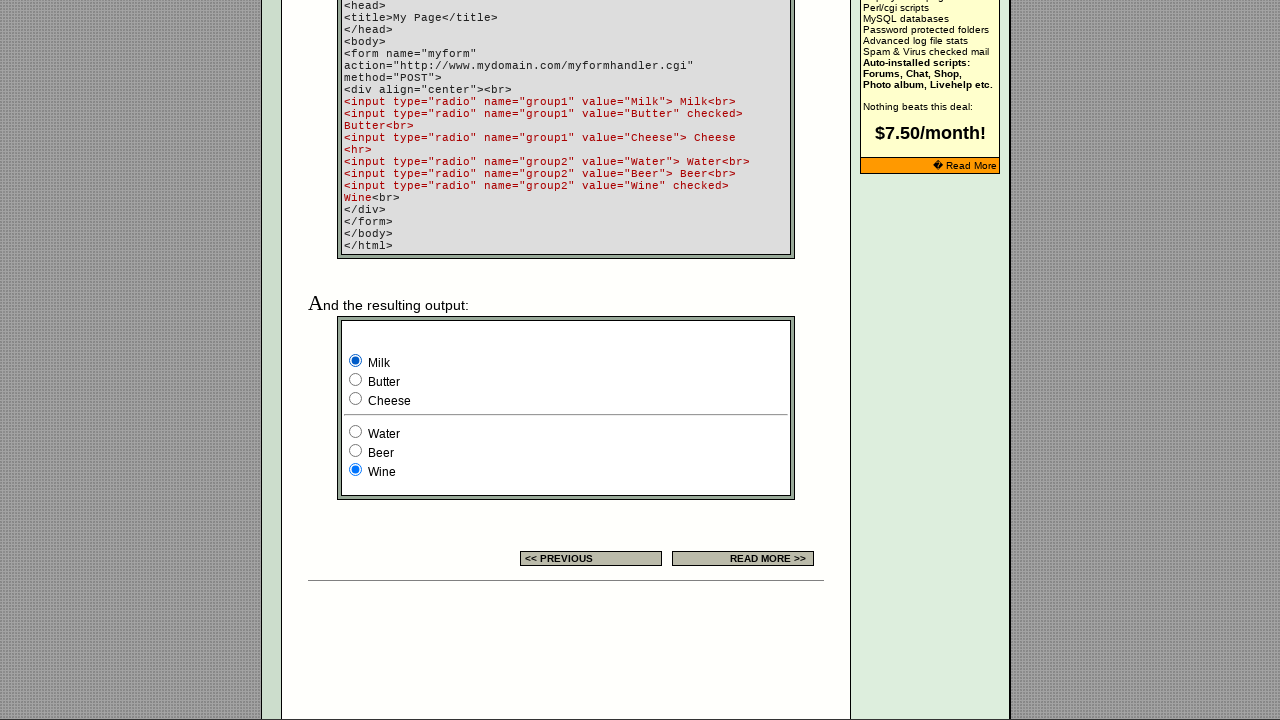

Clicked radio button 2 of 3 at (356, 380) on input[name='group1'] >> nth=1
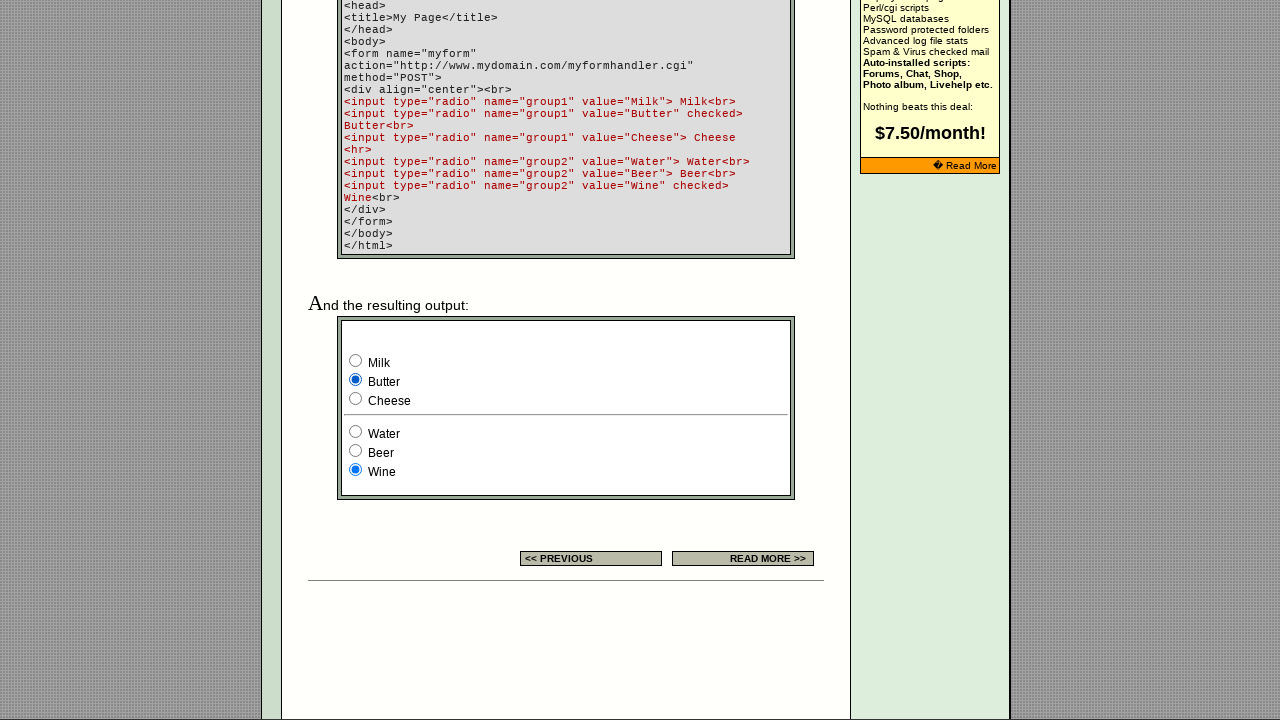

Waited 200ms for radio button 2 click to register
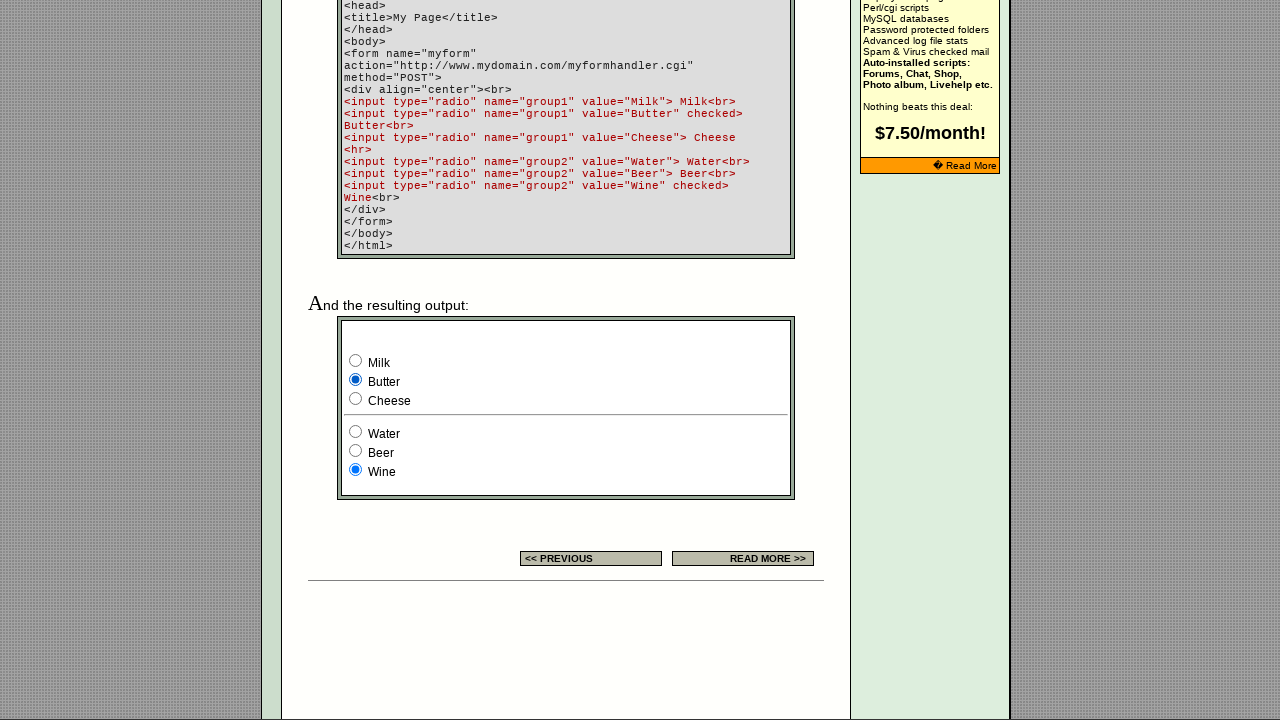

Clicked radio button 3 of 3 at (356, 398) on input[name='group1'] >> nth=2
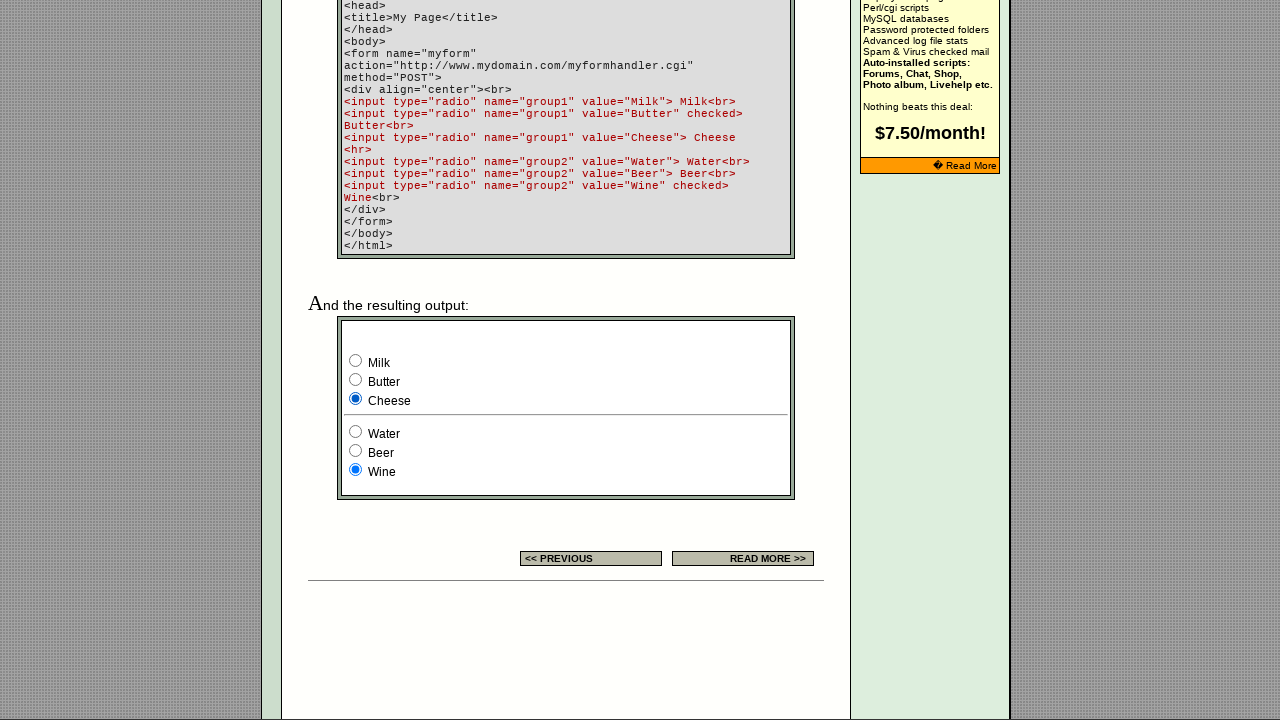

Waited 200ms for radio button 3 click to register
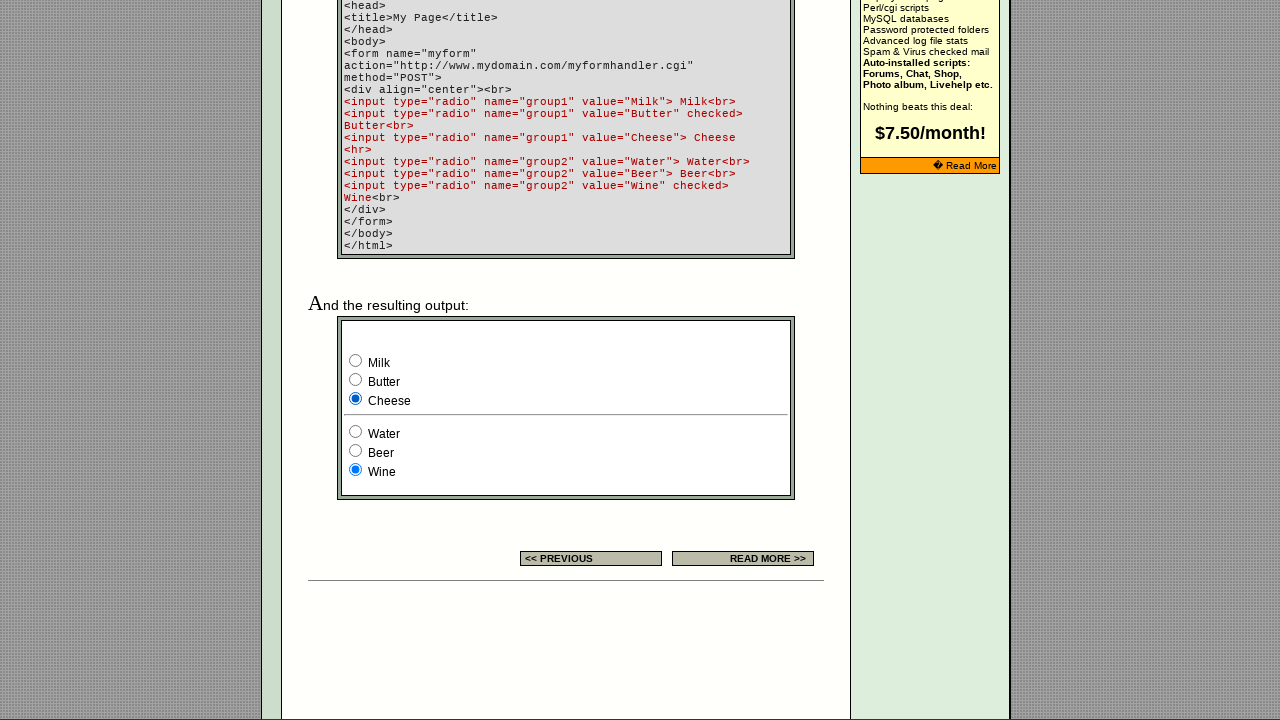

Verified that a radio button in group1 is currently checked
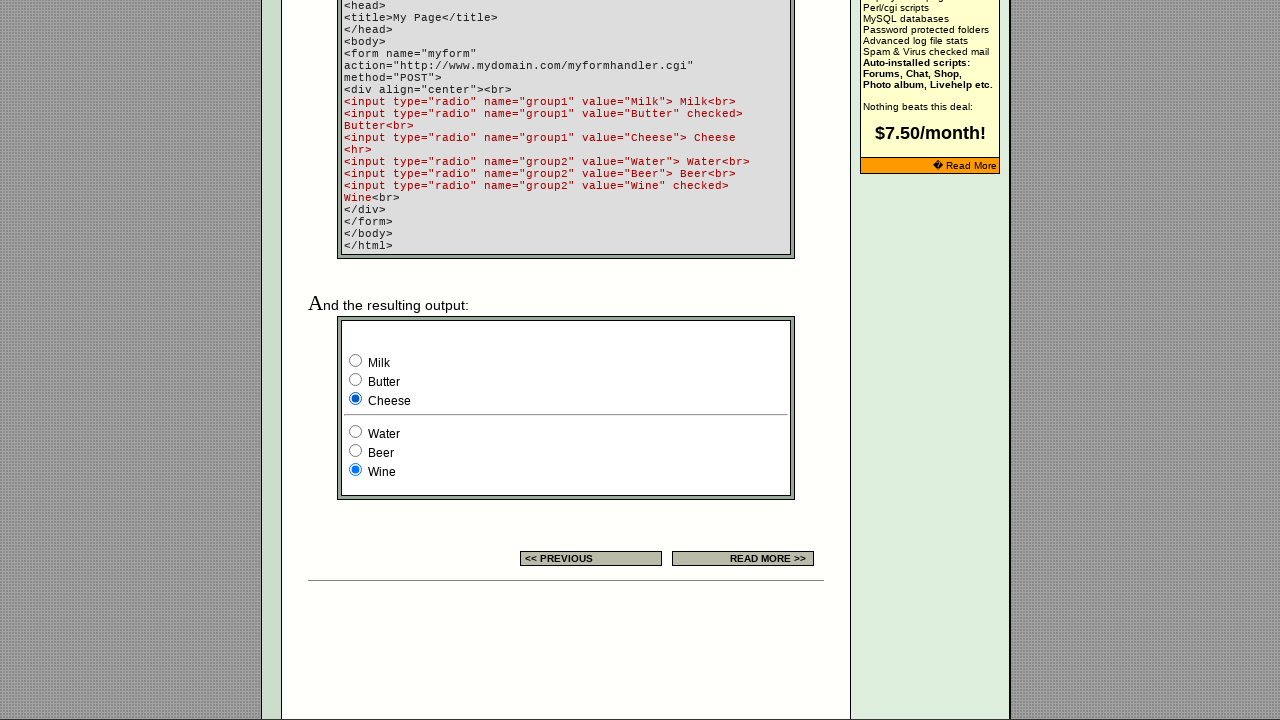

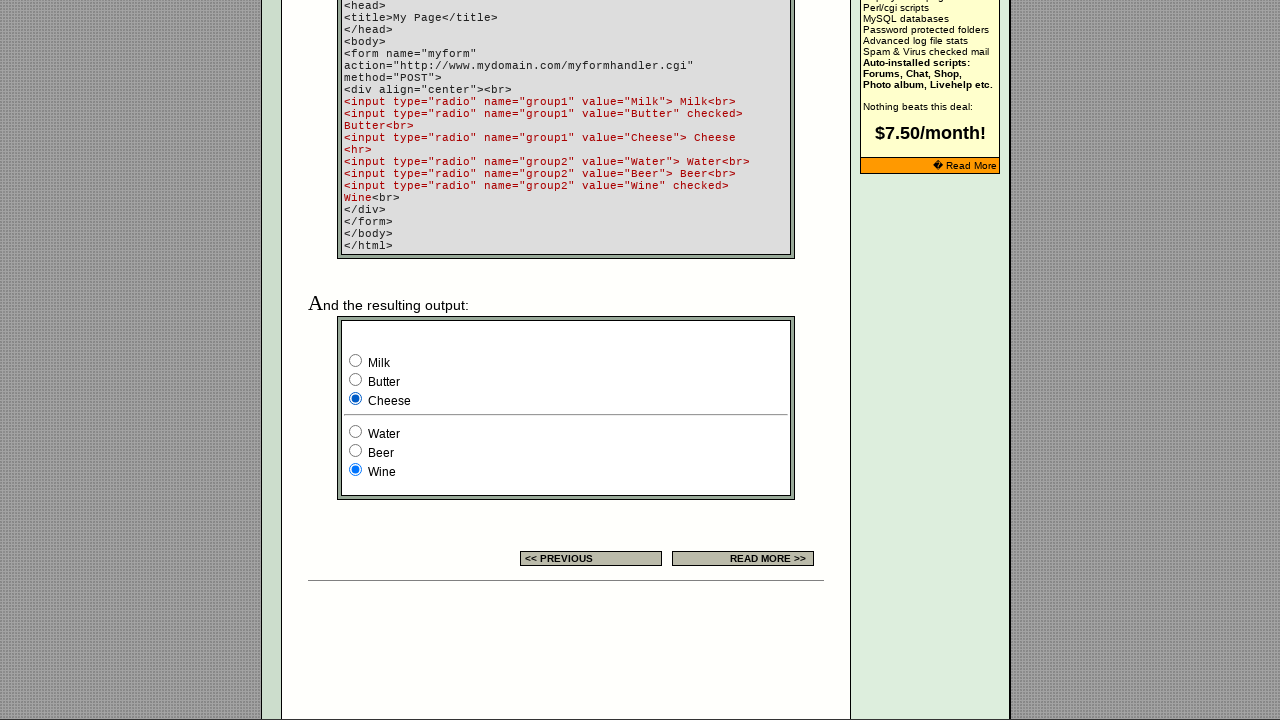